Waits for a price to reach $100, books an item, then solves a mathematical captcha and submits the answer

Starting URL: http://suninjuly.github.io/explicit_wait2.html

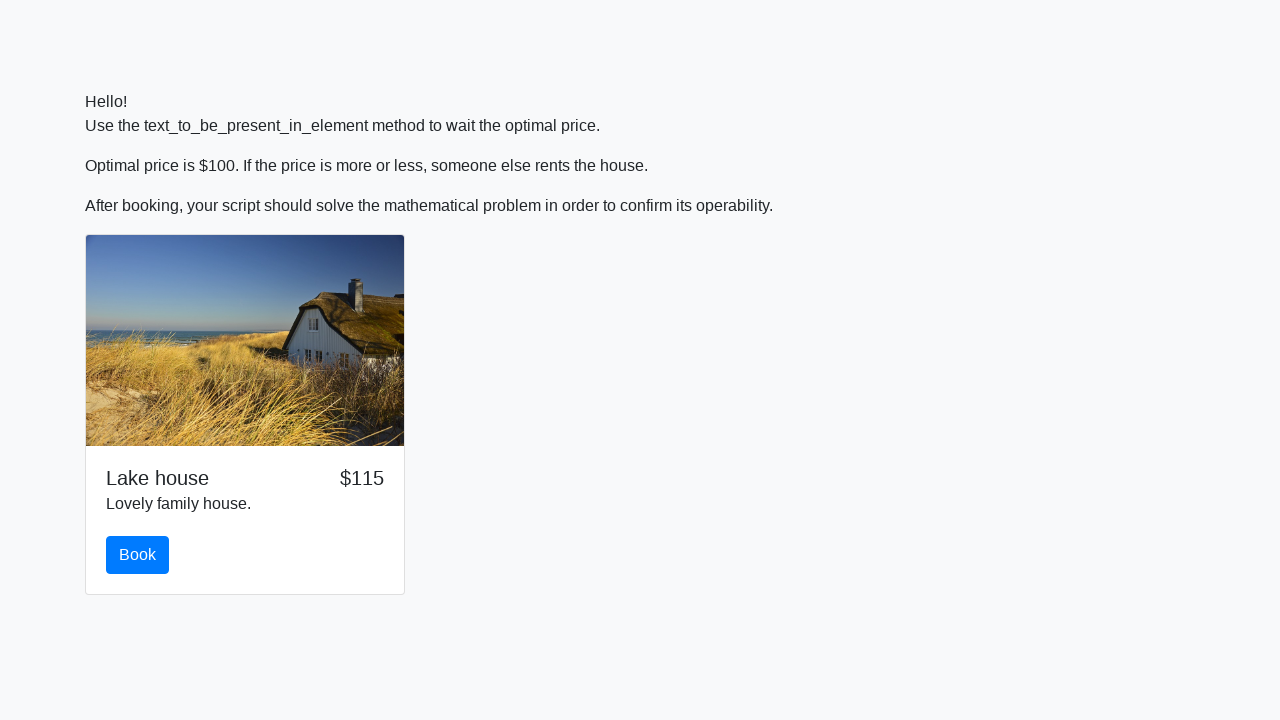

Waited for price to reach $100
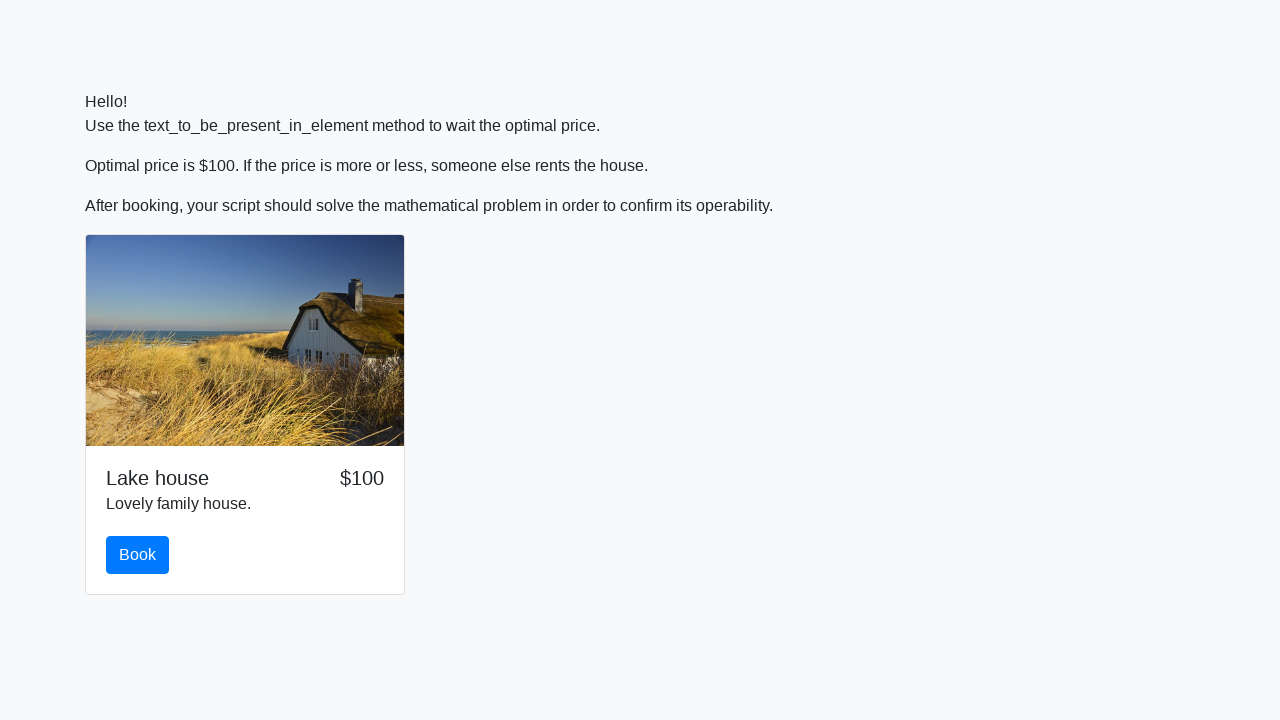

Clicked book button at (138, 555) on #book
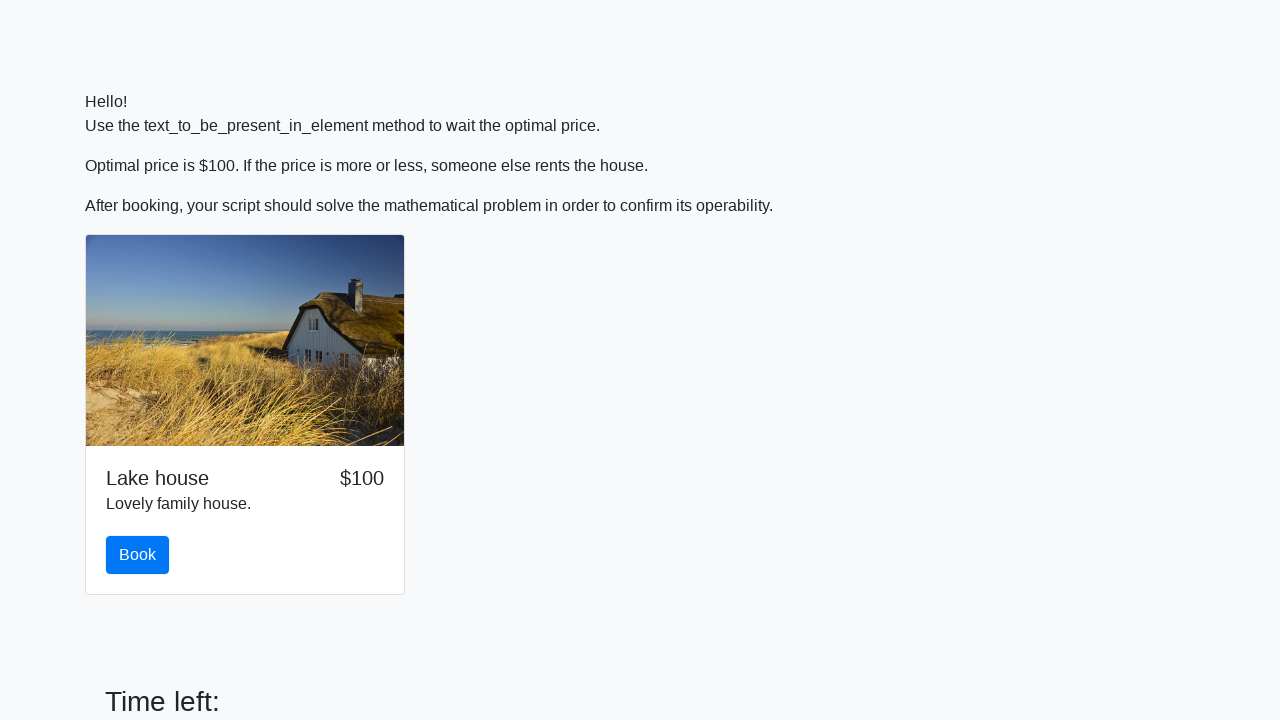

Scrolled submit button into view
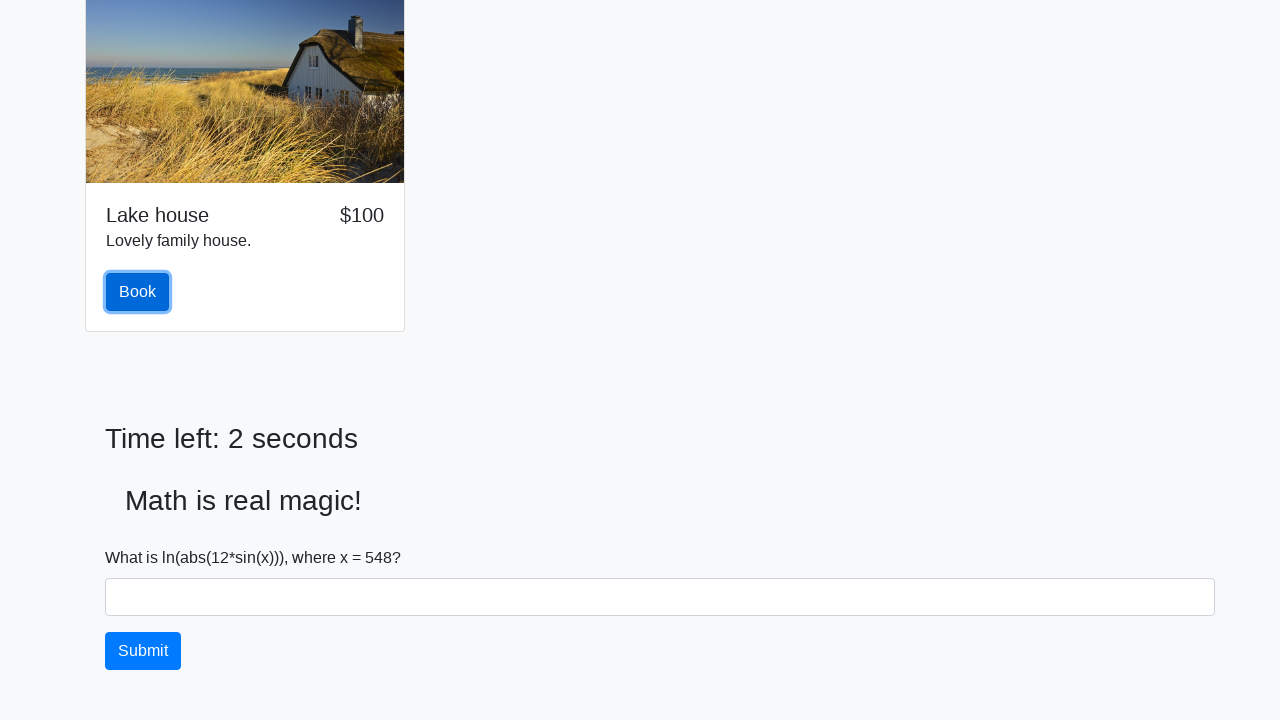

Retrieved input value: 548
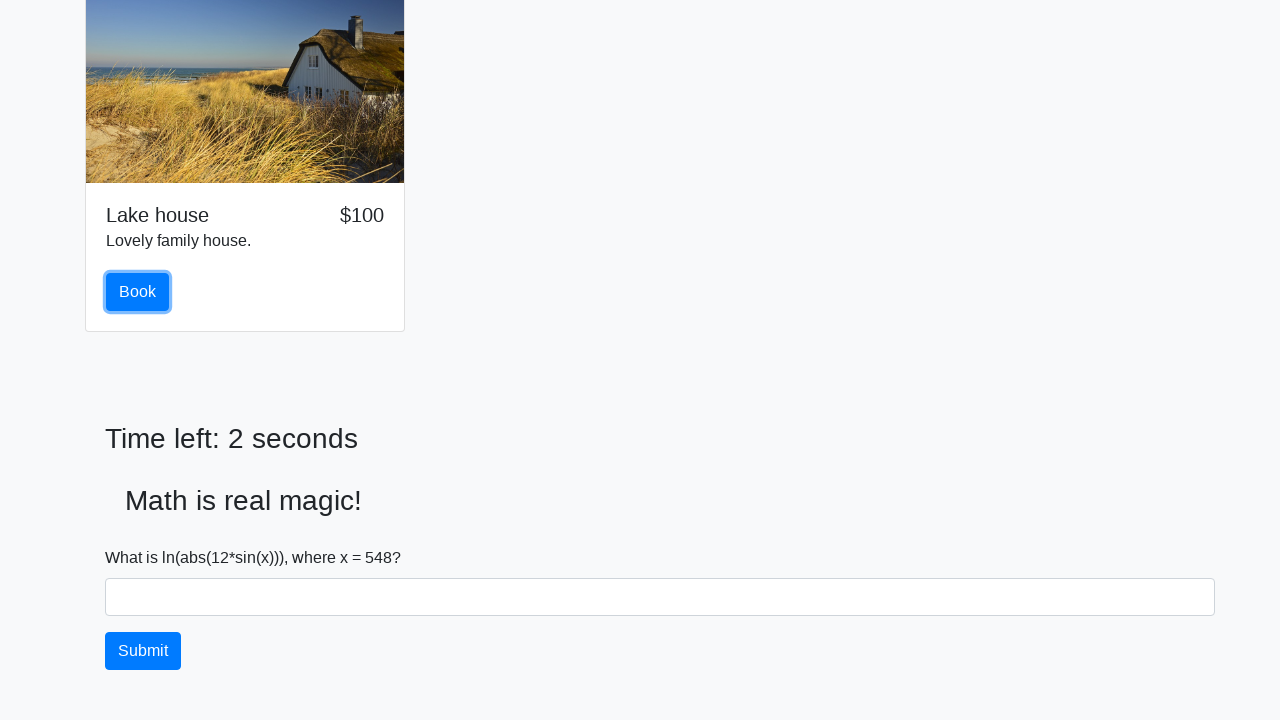

Calculated answer using mathematical formula: 2.463134137053856
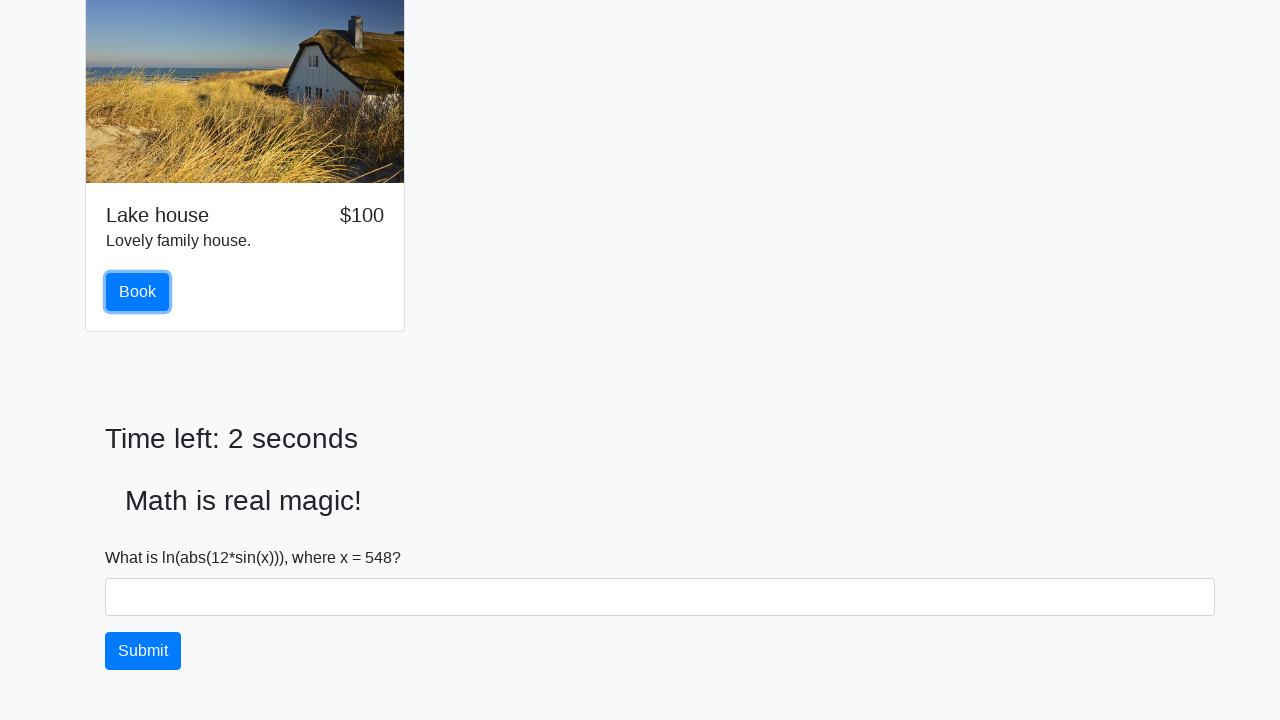

Filled answer field with calculated value: 2.463134137053856 on #answer
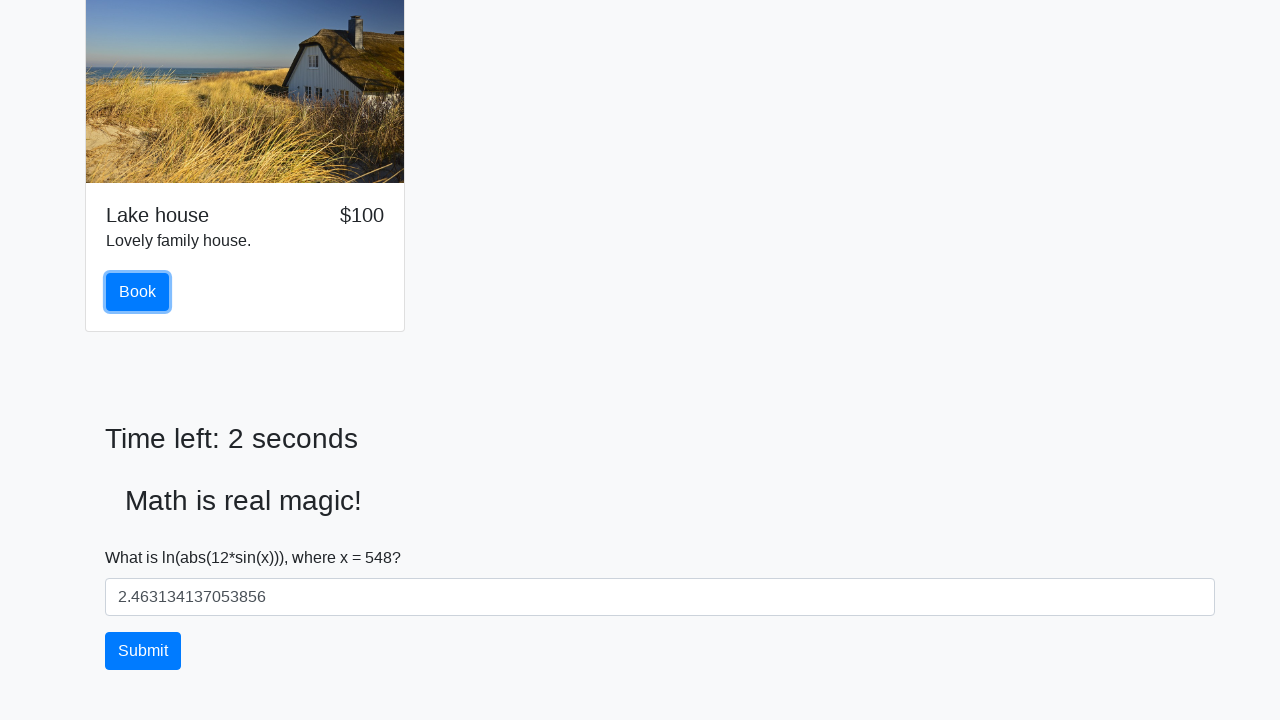

Clicked submit button to submit captcha answer at (143, 651) on #solve
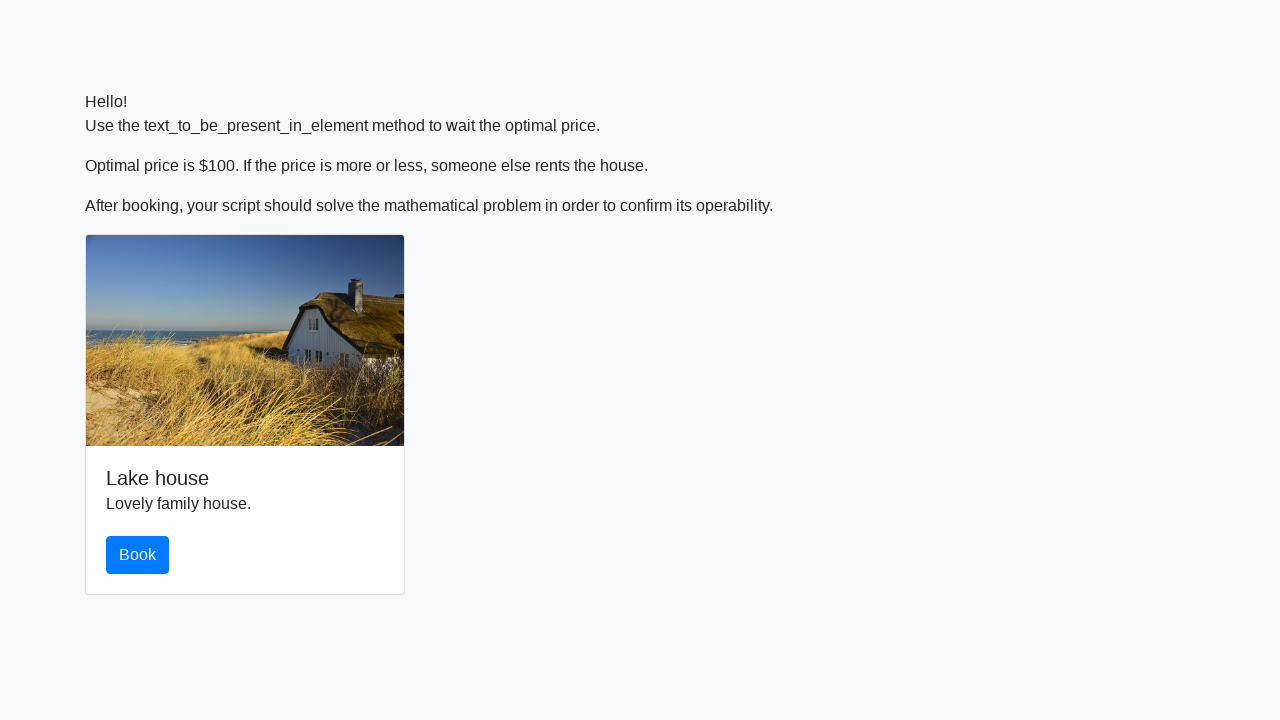

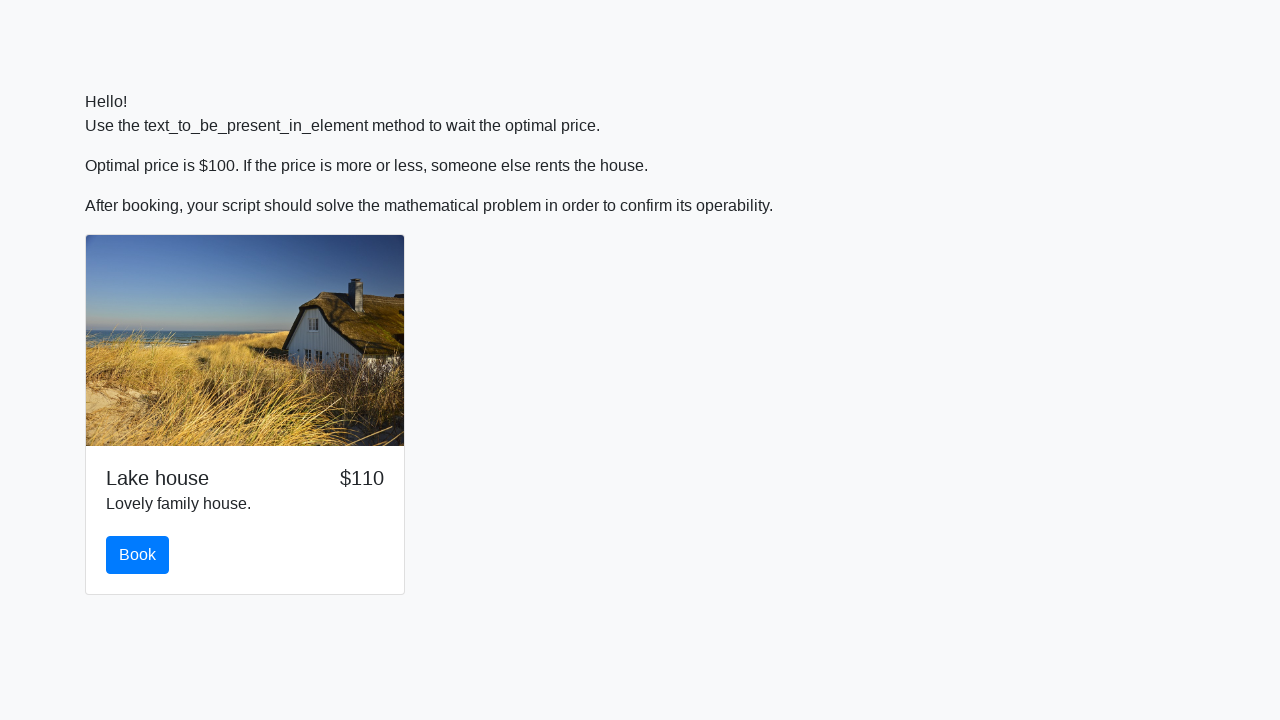